Tests that edits are saved when the input loses focus (blur event)

Starting URL: https://demo.playwright.dev/todomvc

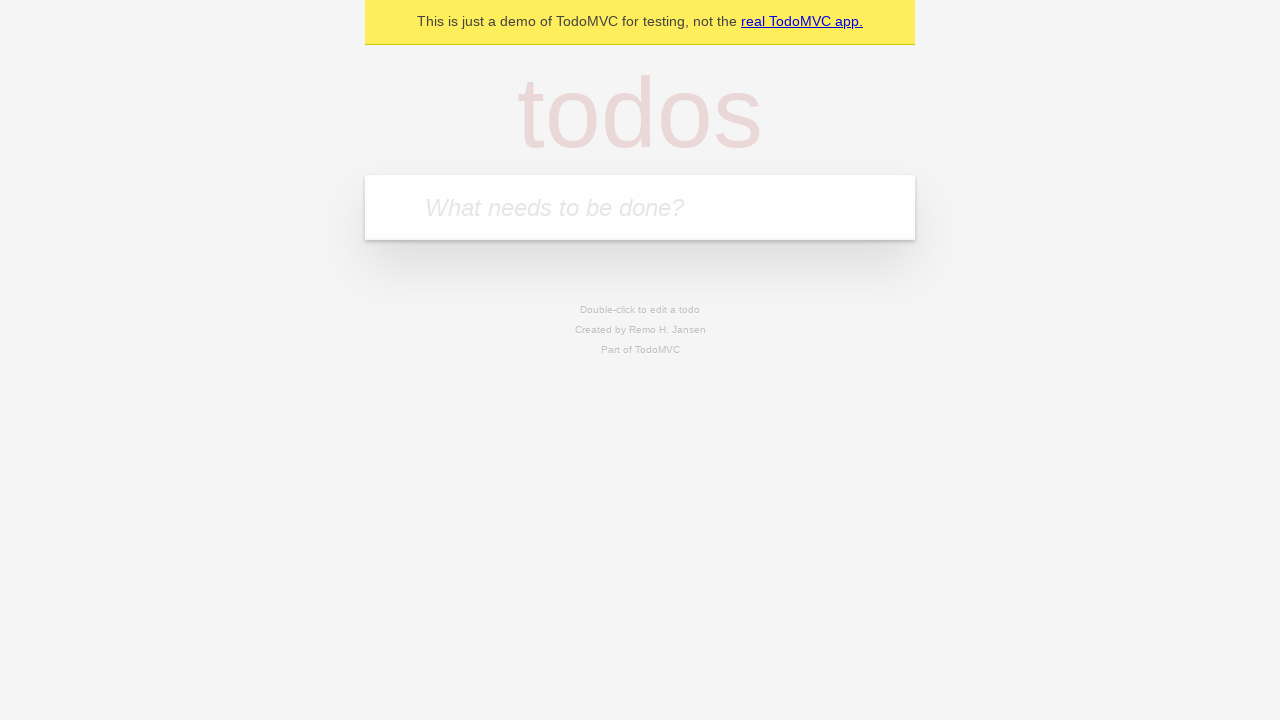

Filled new todo input with 'buy some cheese' on internal:attr=[placeholder="What needs to be done?"i]
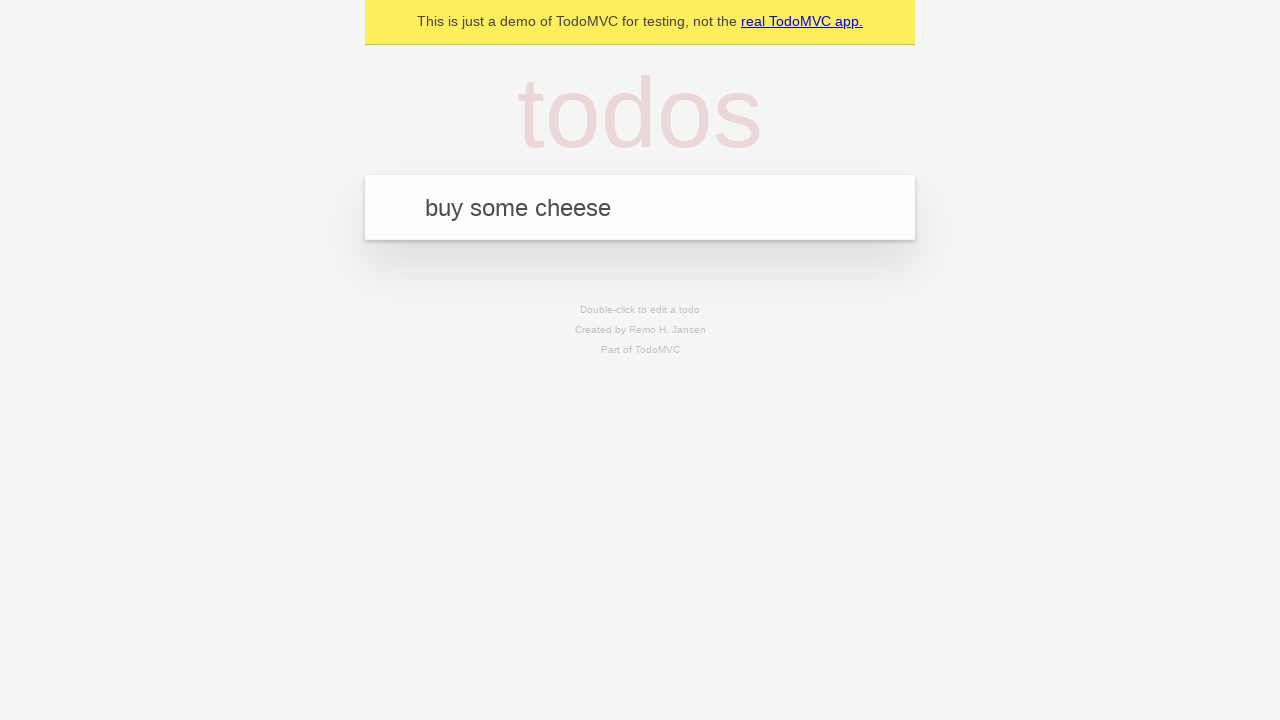

Pressed Enter to create first todo on internal:attr=[placeholder="What needs to be done?"i]
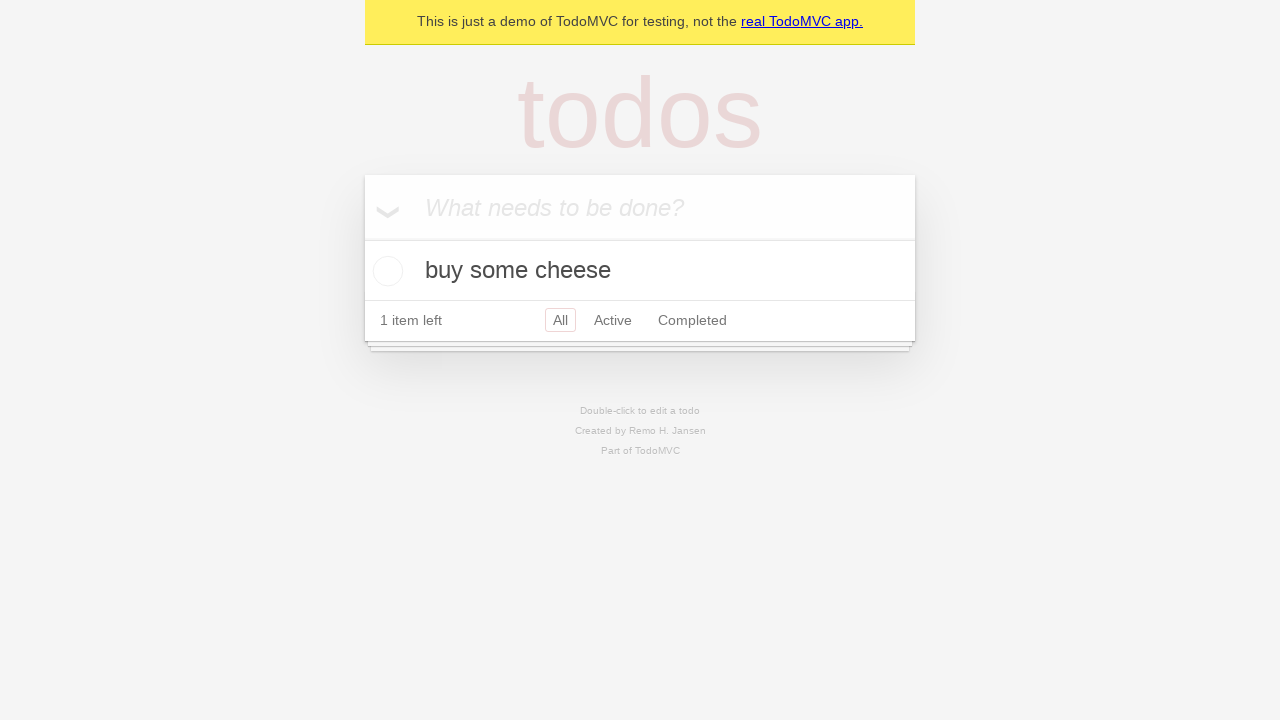

Filled new todo input with 'feed the cat' on internal:attr=[placeholder="What needs to be done?"i]
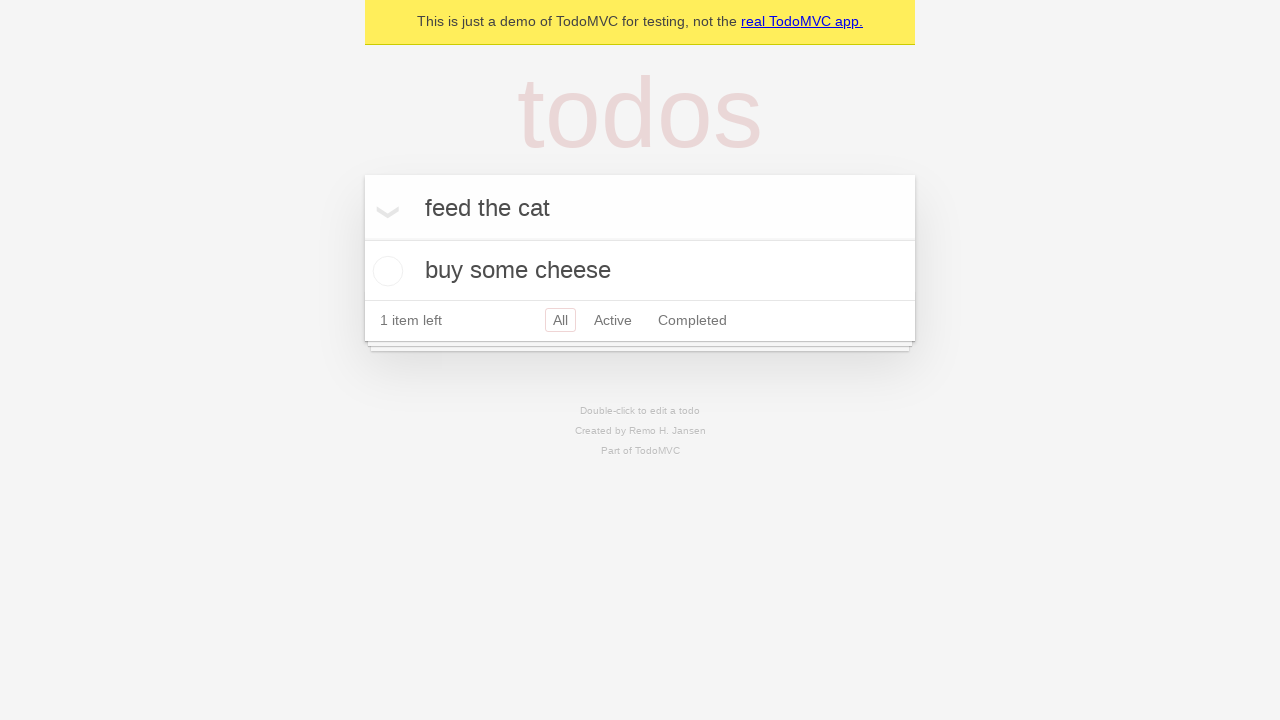

Pressed Enter to create second todo on internal:attr=[placeholder="What needs to be done?"i]
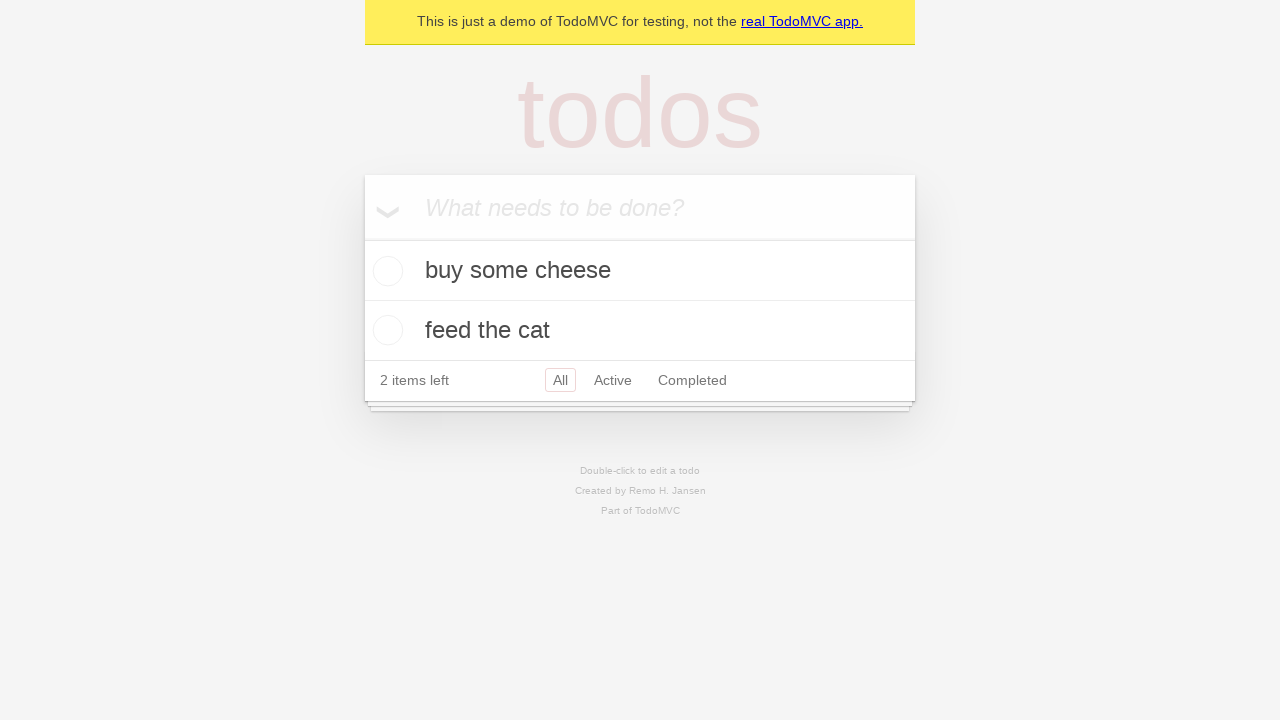

Filled new todo input with 'book a doctors appointment' on internal:attr=[placeholder="What needs to be done?"i]
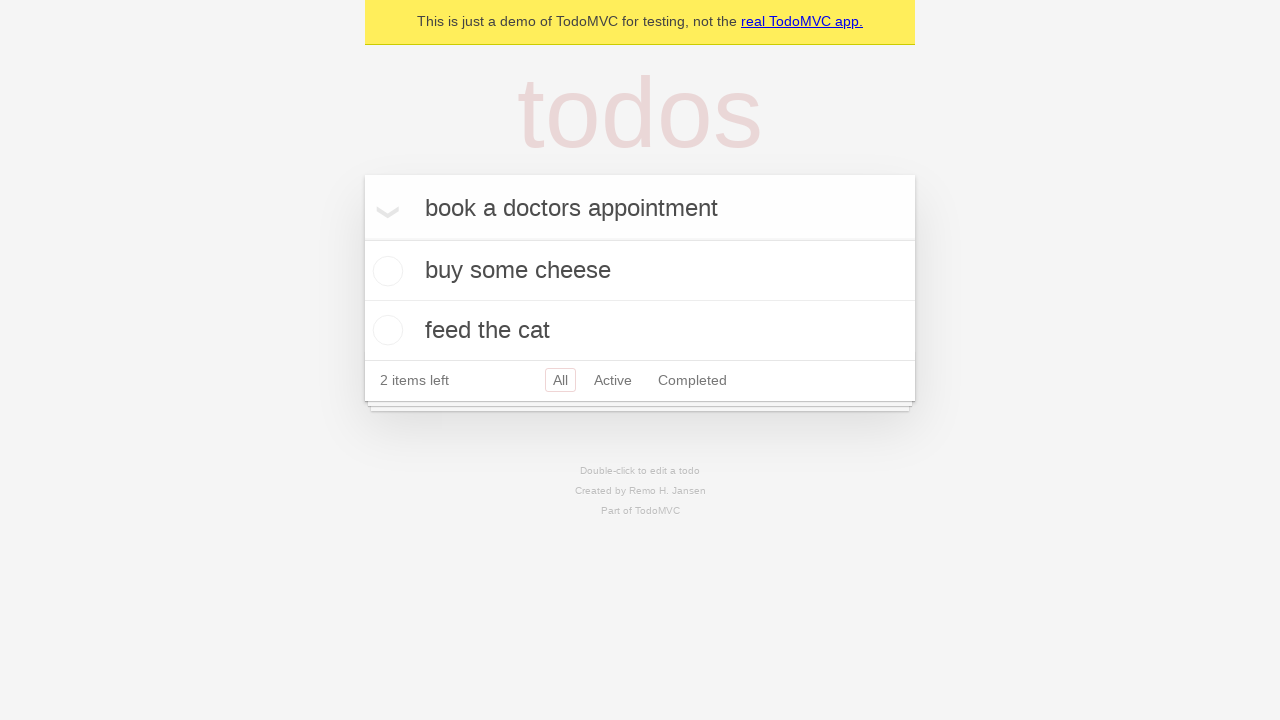

Pressed Enter to create third todo on internal:attr=[placeholder="What needs to be done?"i]
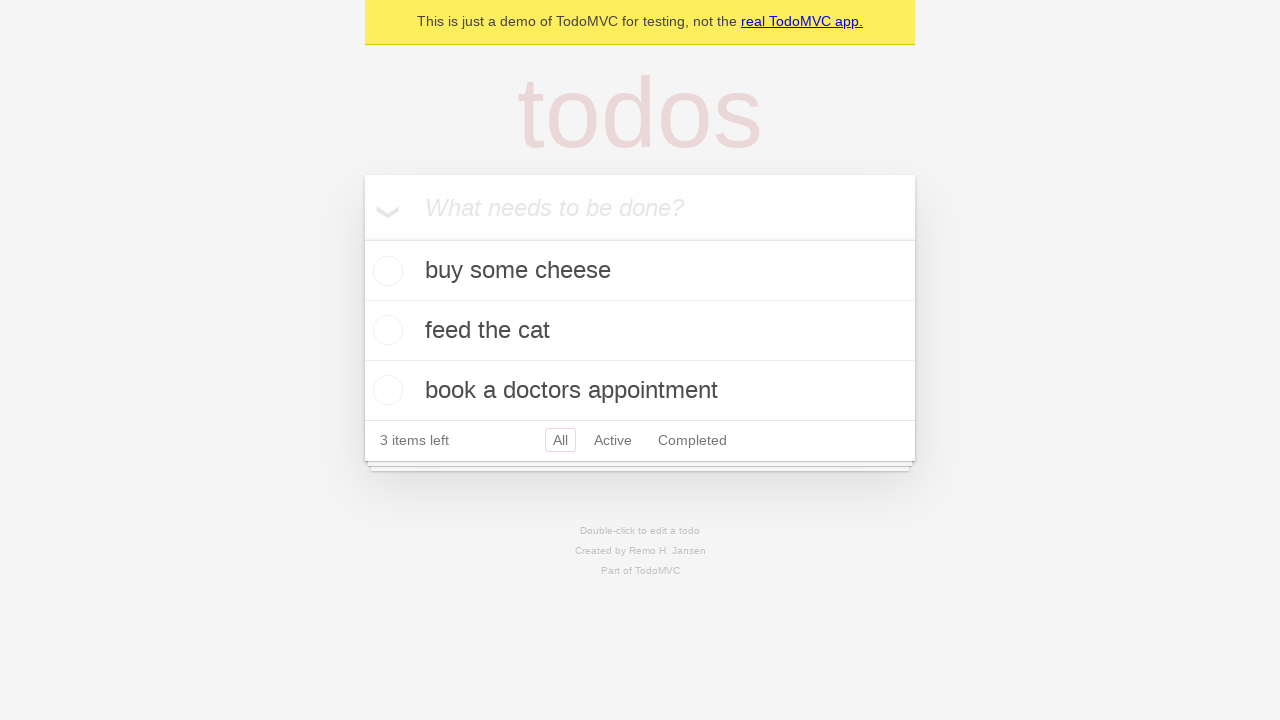

Double-clicked second todo item to enter edit mode at (640, 331) on internal:testid=[data-testid="todo-item"s] >> nth=1
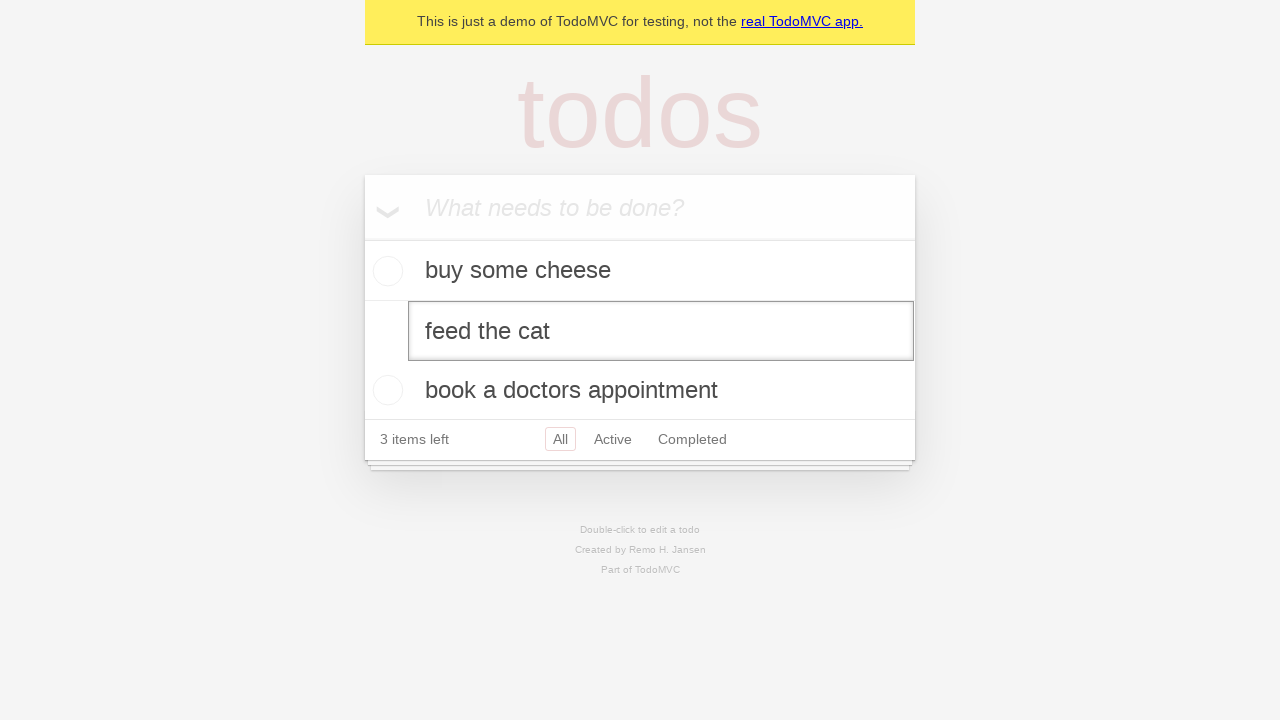

Updated todo text to 'buy some sausages' on internal:testid=[data-testid="todo-item"s] >> nth=1 >> internal:role=textbox[nam
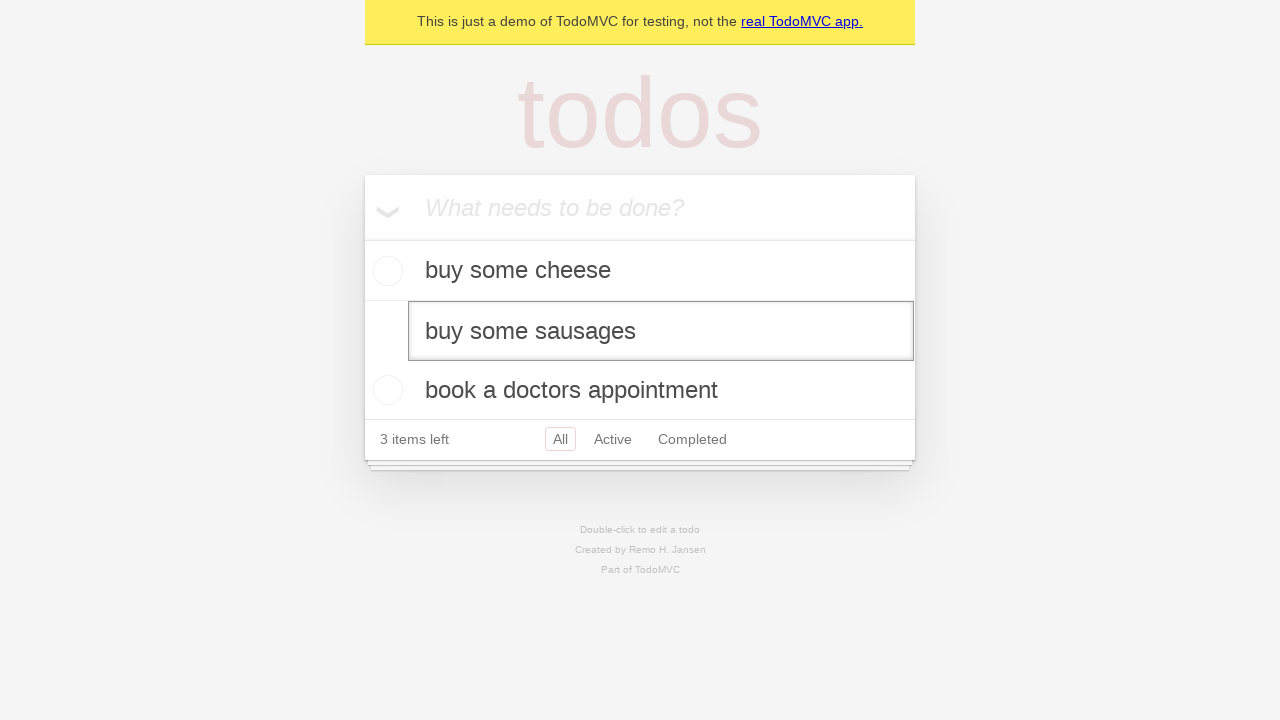

Dispatched blur event to save todo edit
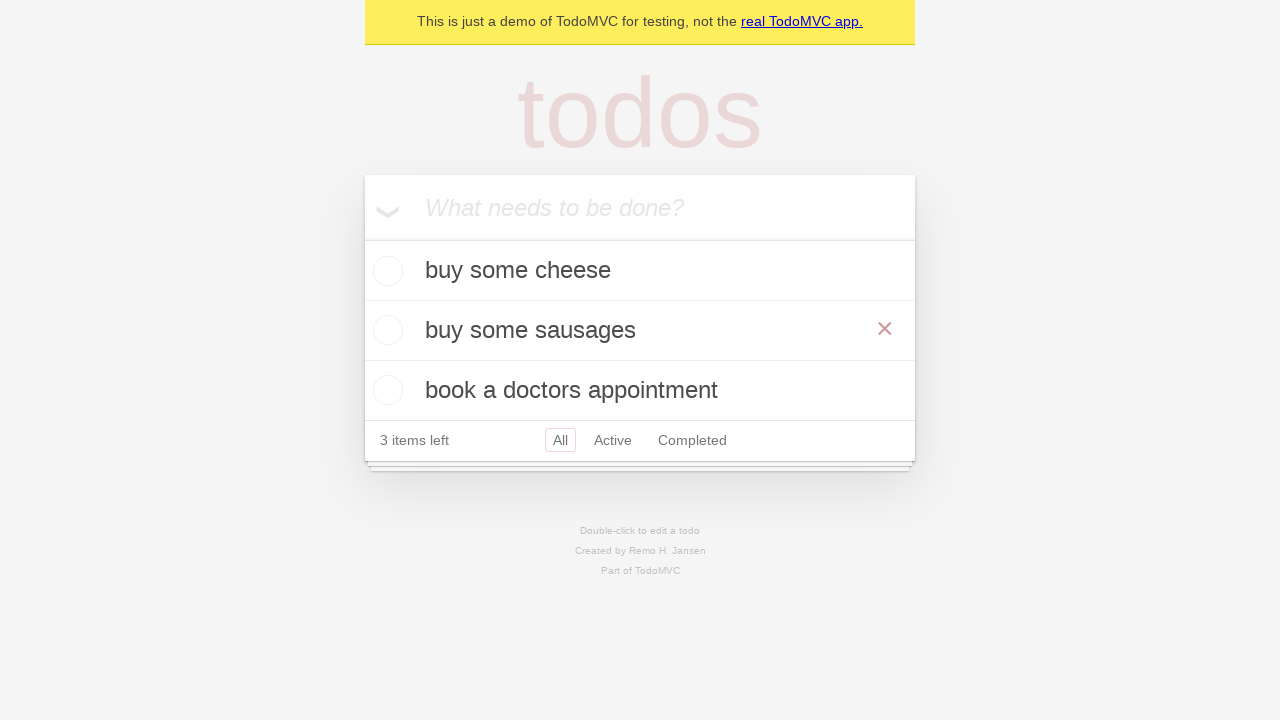

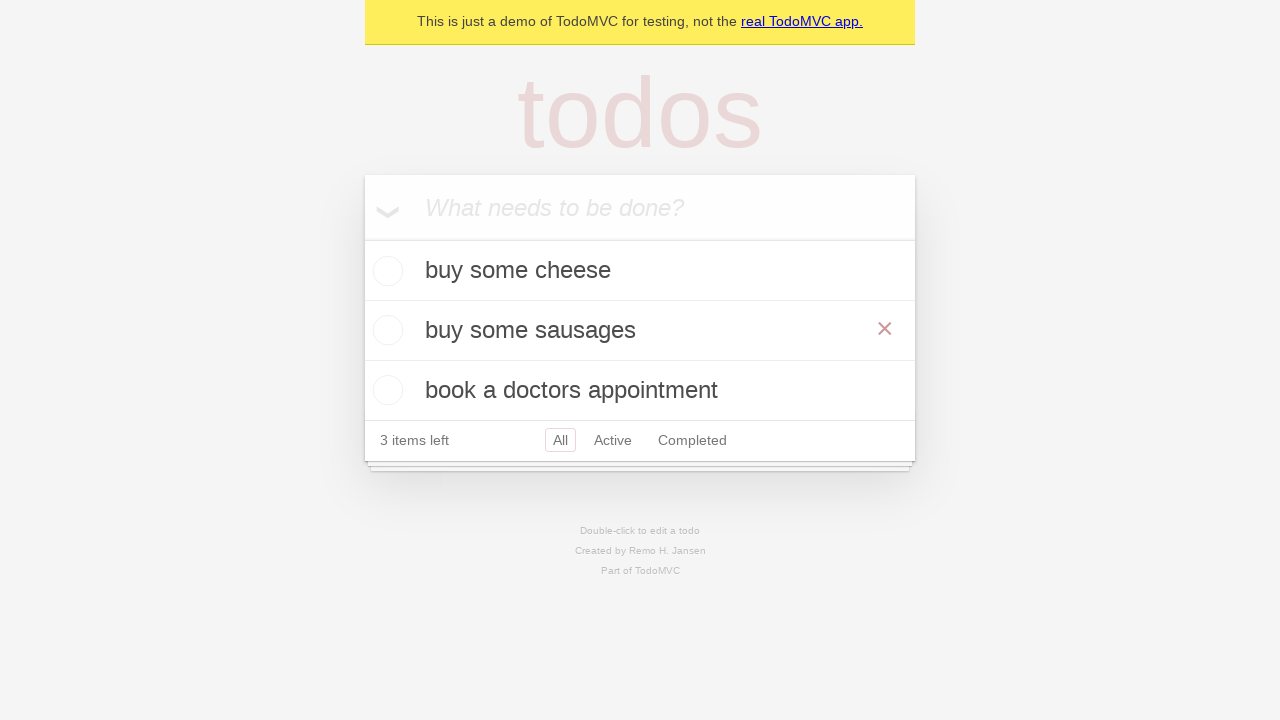